Tests create account link navigation to account creation page

Starting URL: https://wavingtest.github.io/system-healing-test/

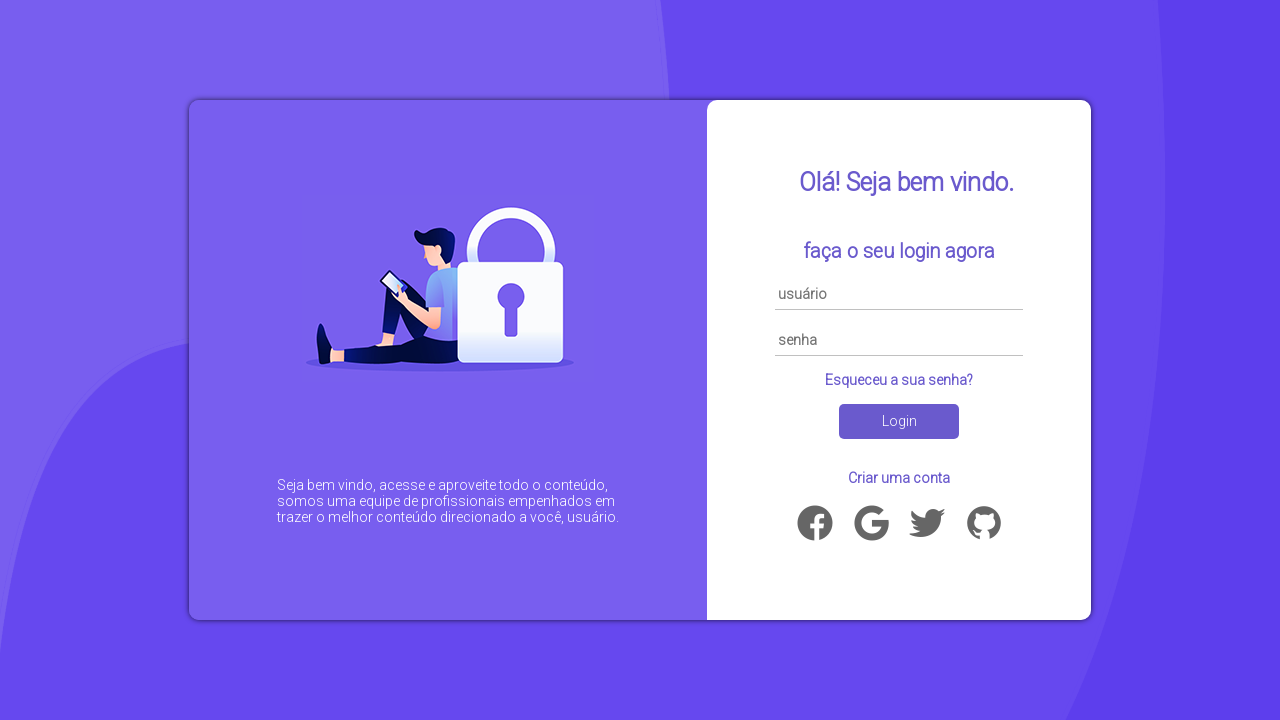

Clicked 'Criar uma conta' (Create Account) link at (899, 478) on text='Criar uma conta'
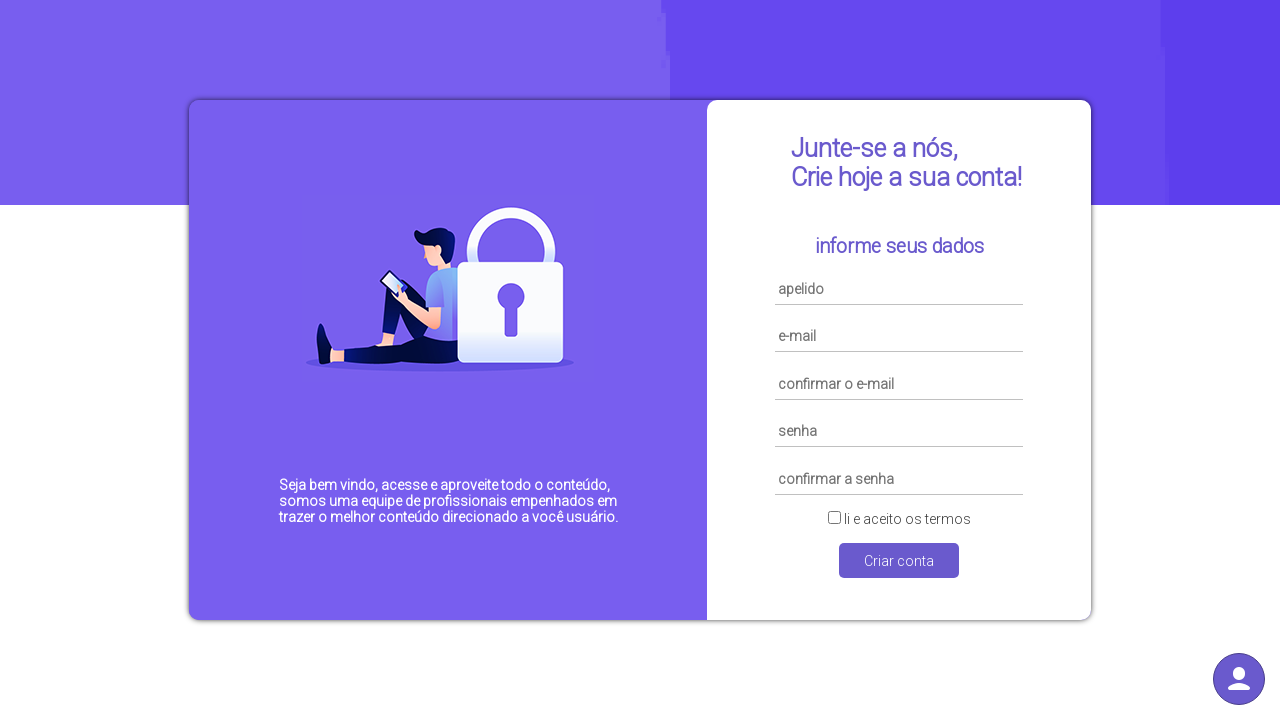

Navigated to account creation page (account.html)
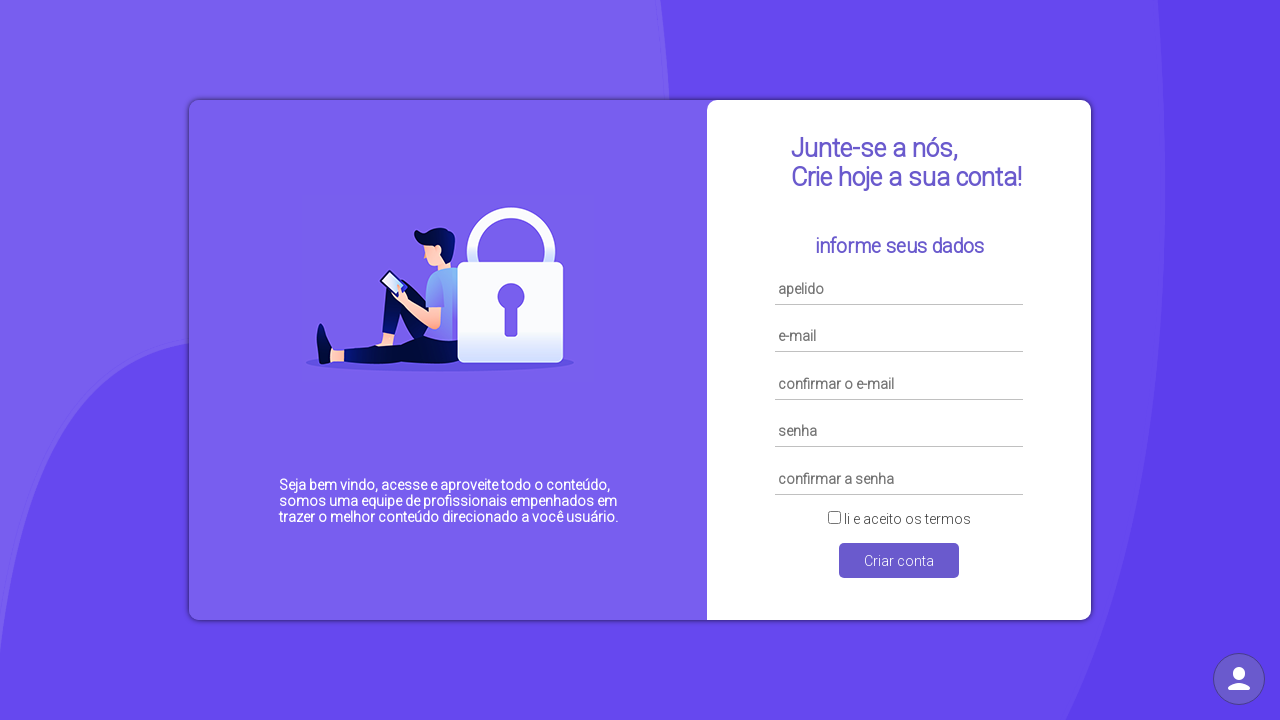

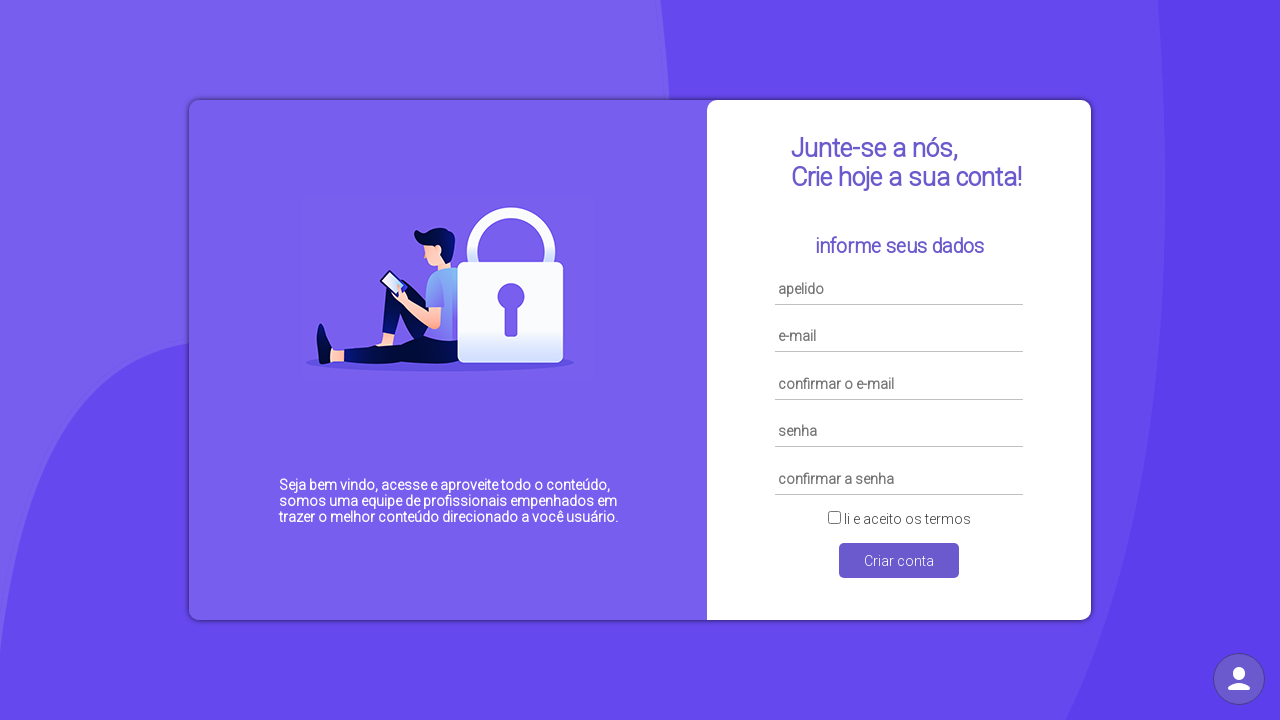